Tests browser window handling by clicking a button to open a new tab, switching to it, and verifying content is displayed

Starting URL: https://www.tutorialspoint.com/selenium/practice/browser-windows.php

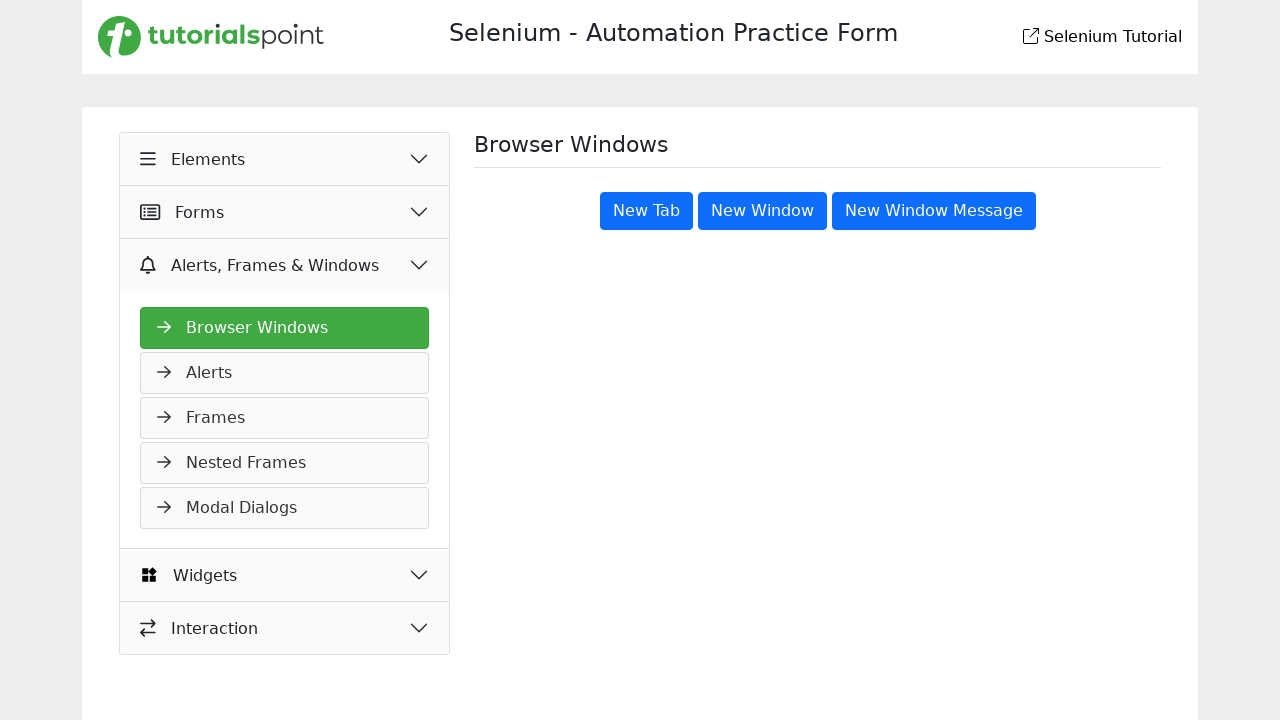

Clicked button to open new tab at (646, 211) on xpath=/html/body/main/div/div/div[2]/button[1]
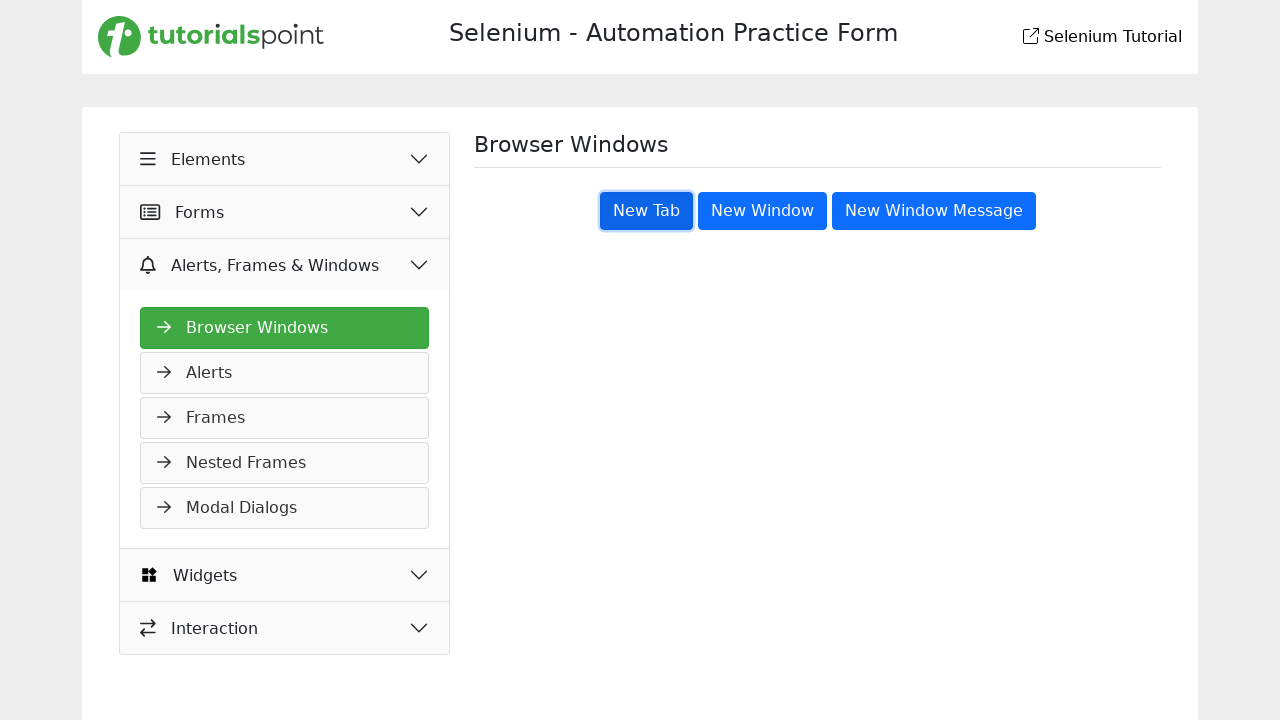

New tab opened and captured
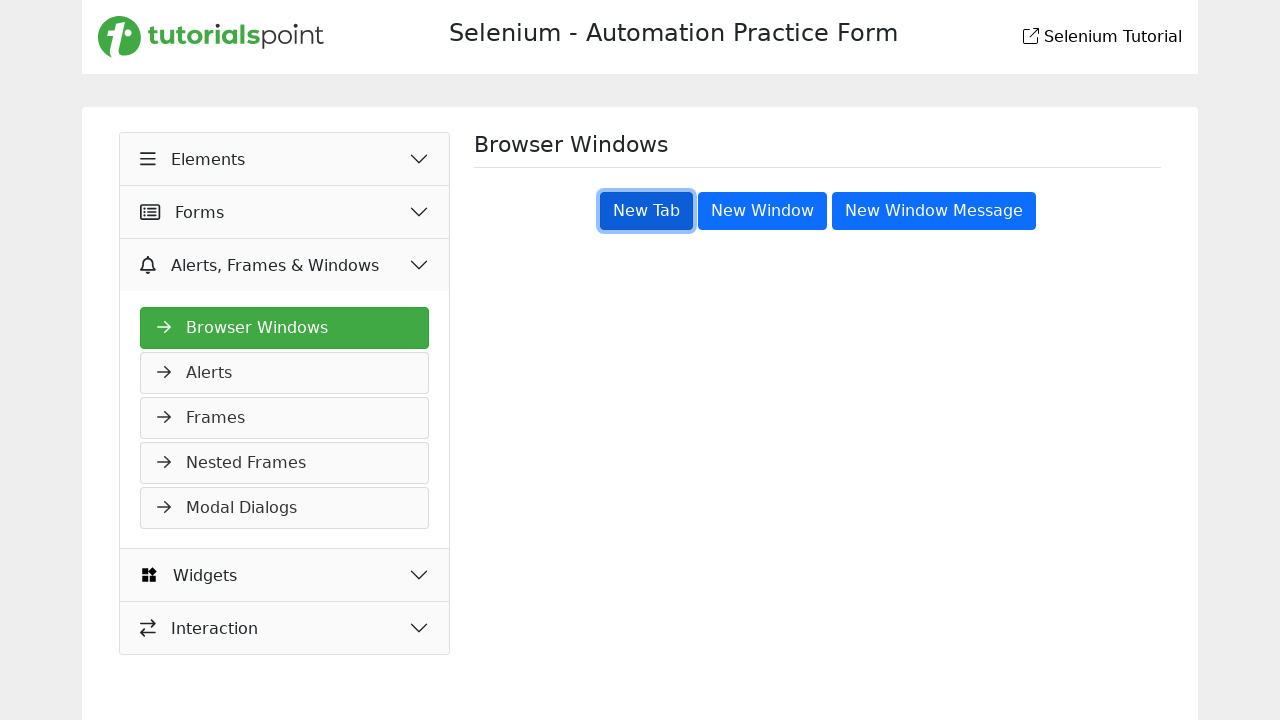

Switched to new tab
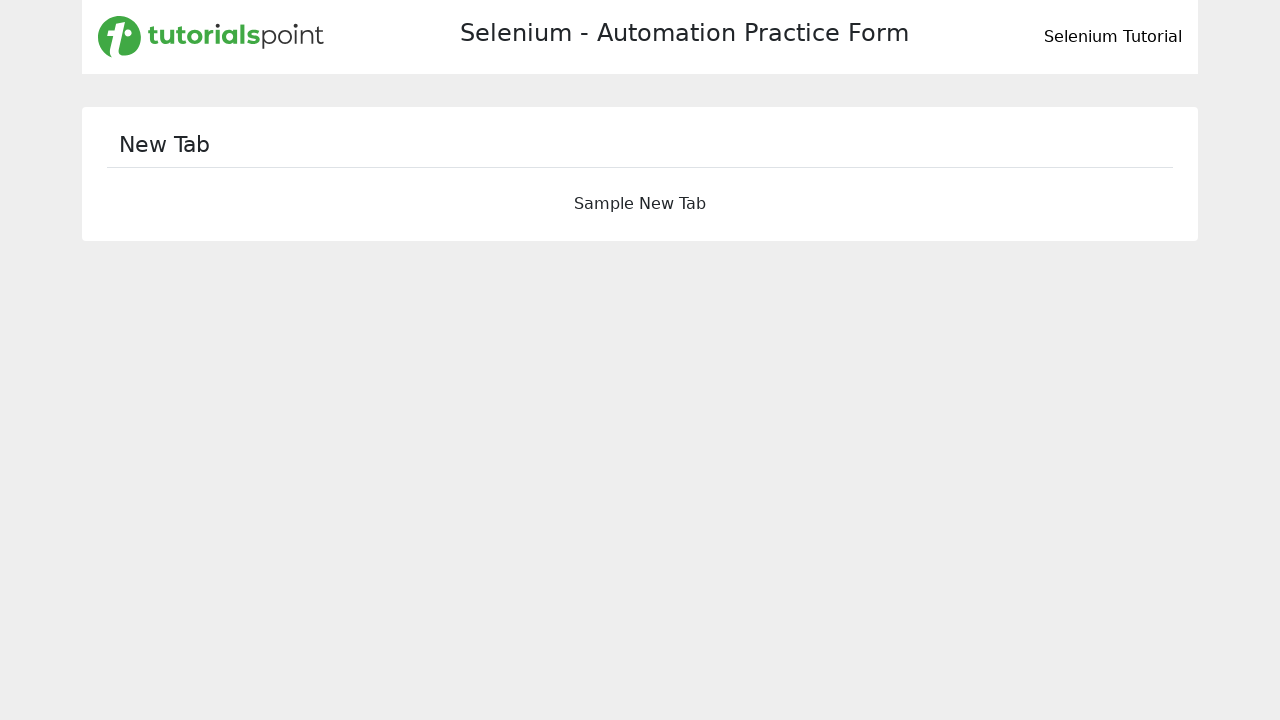

Waited for heading element to be present in new tab
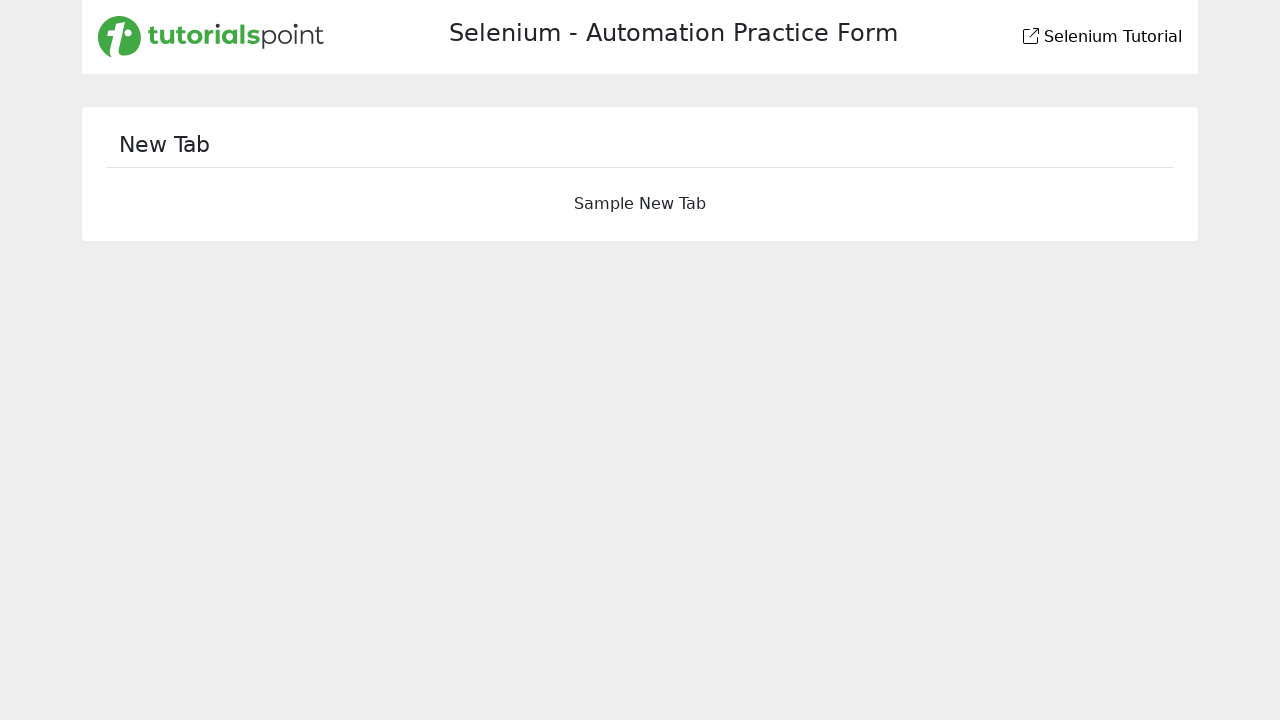

Located heading element in new tab
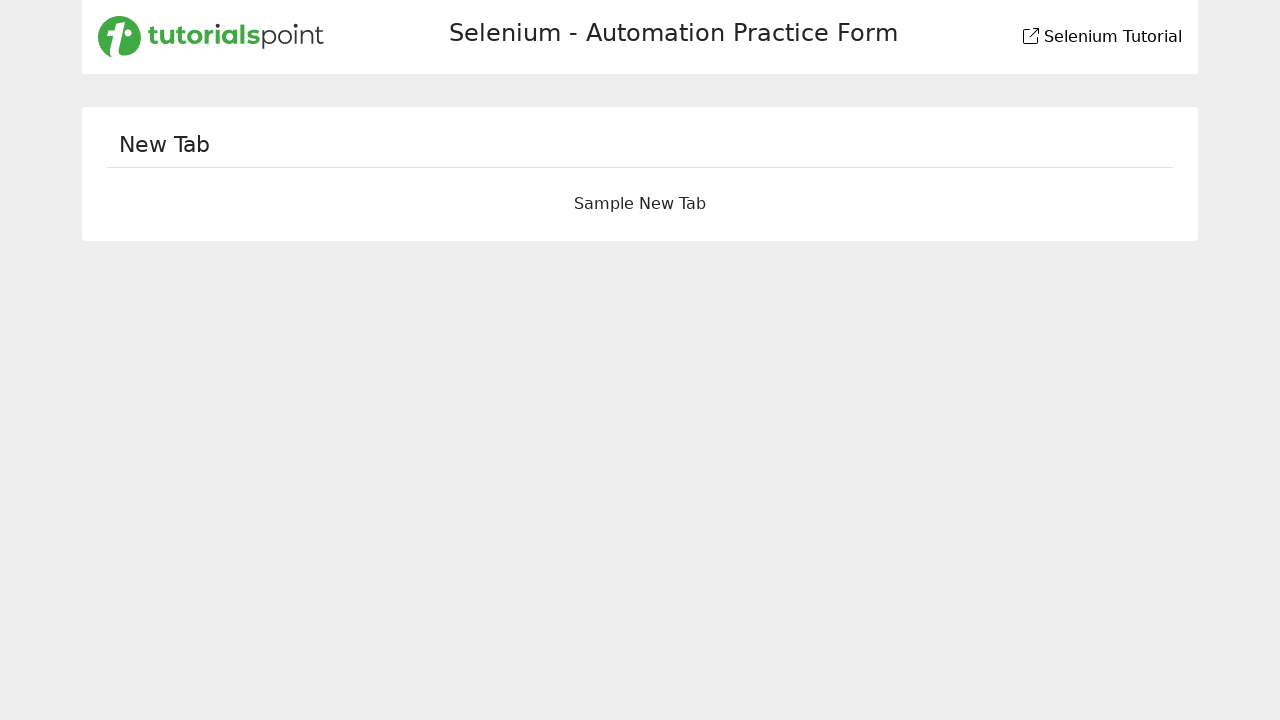

Verified heading is visible in new tab
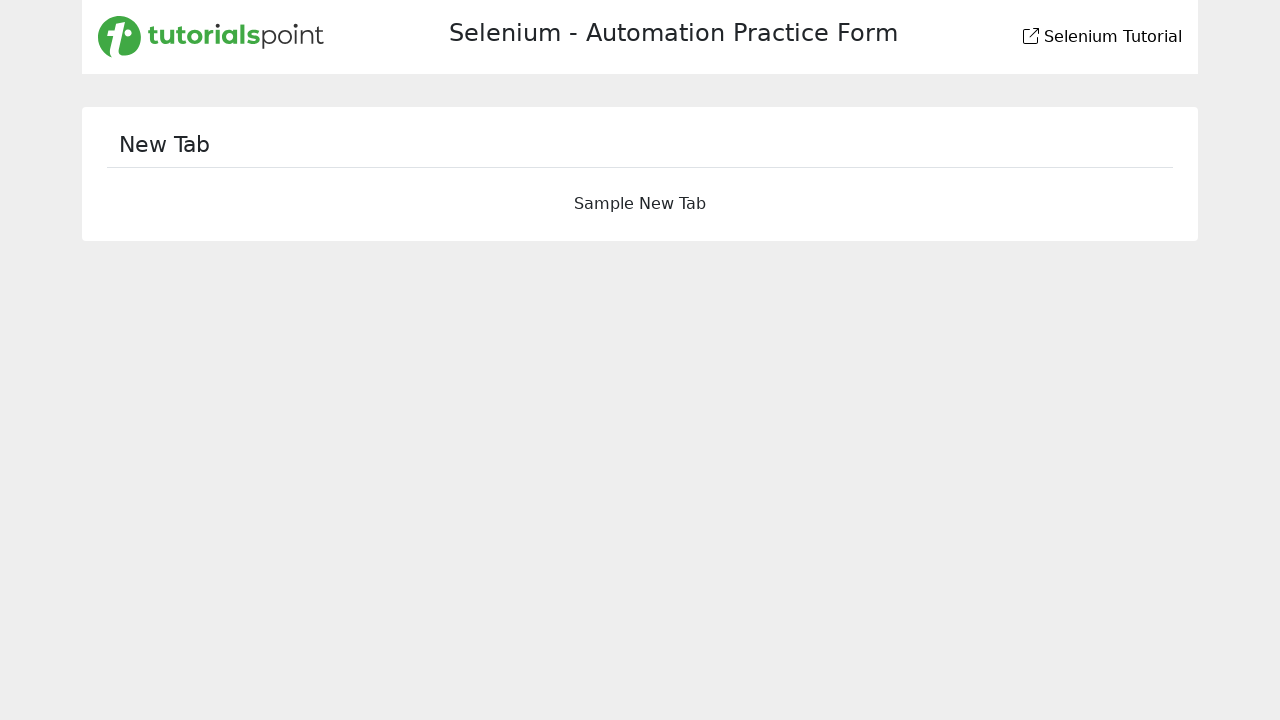

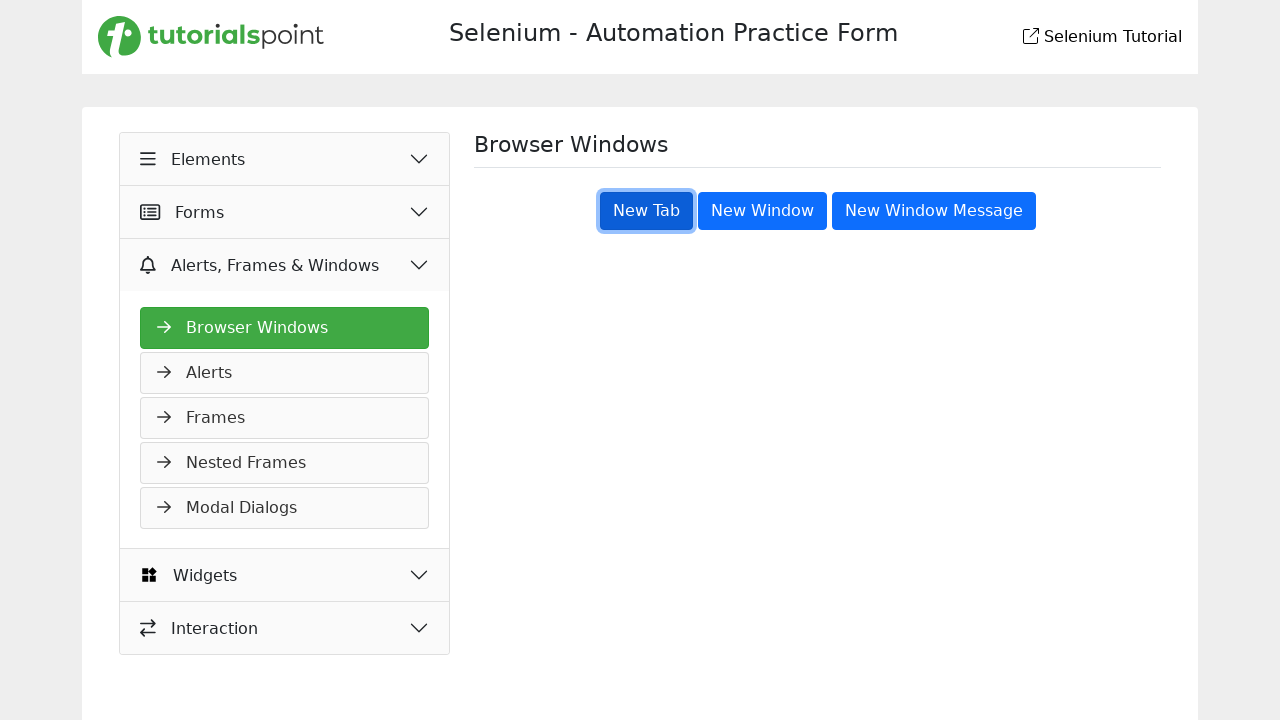